Tests clicking a JS Alert button, accepting the alert, and verifying the result message

Starting URL: https://the-internet.herokuapp.com/javascript_alerts

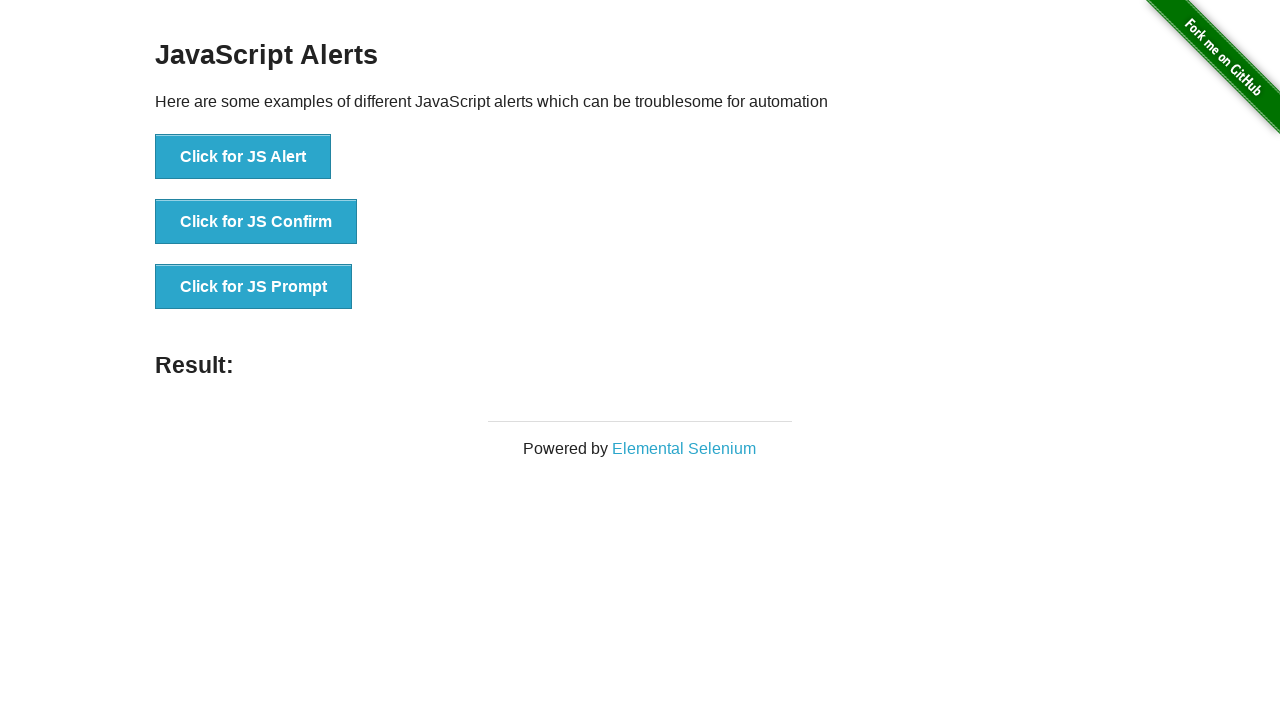

Clicked the 'Click for JS Alert' button at (243, 157) on button:has-text('Click for JS Alert')
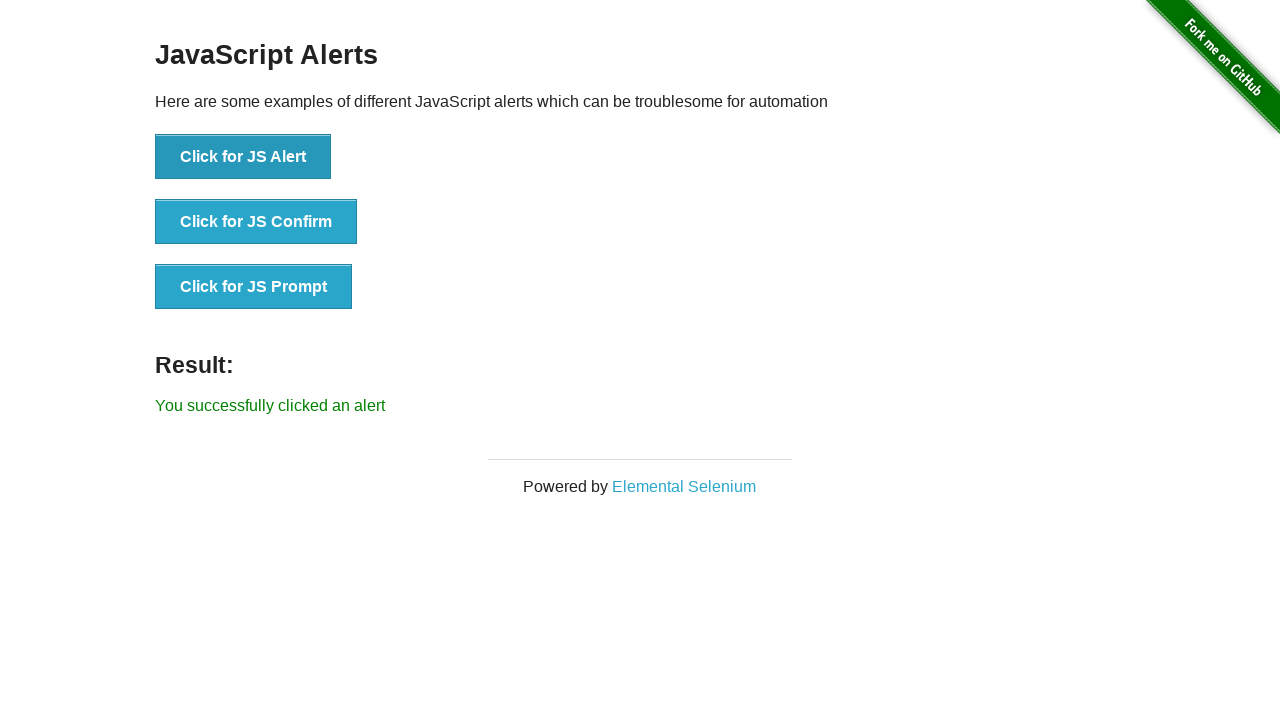

Set up dialog handler to accept alerts
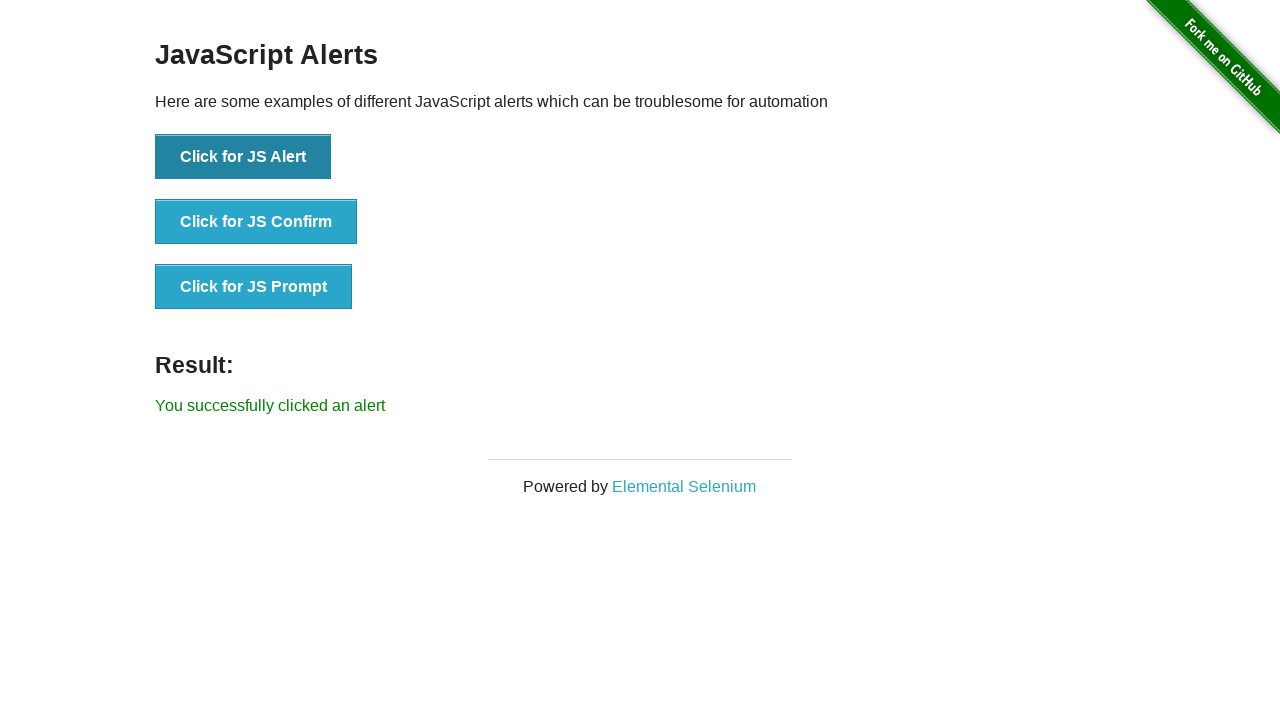

Waited for result message element to appear
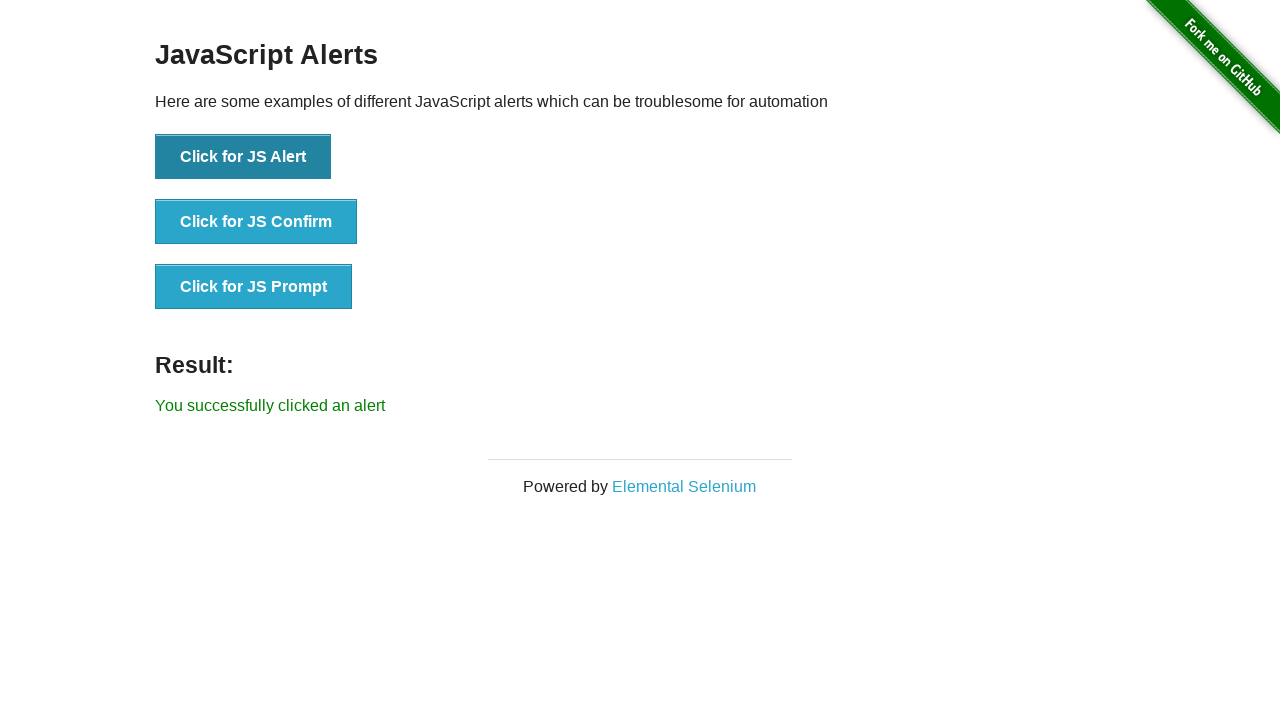

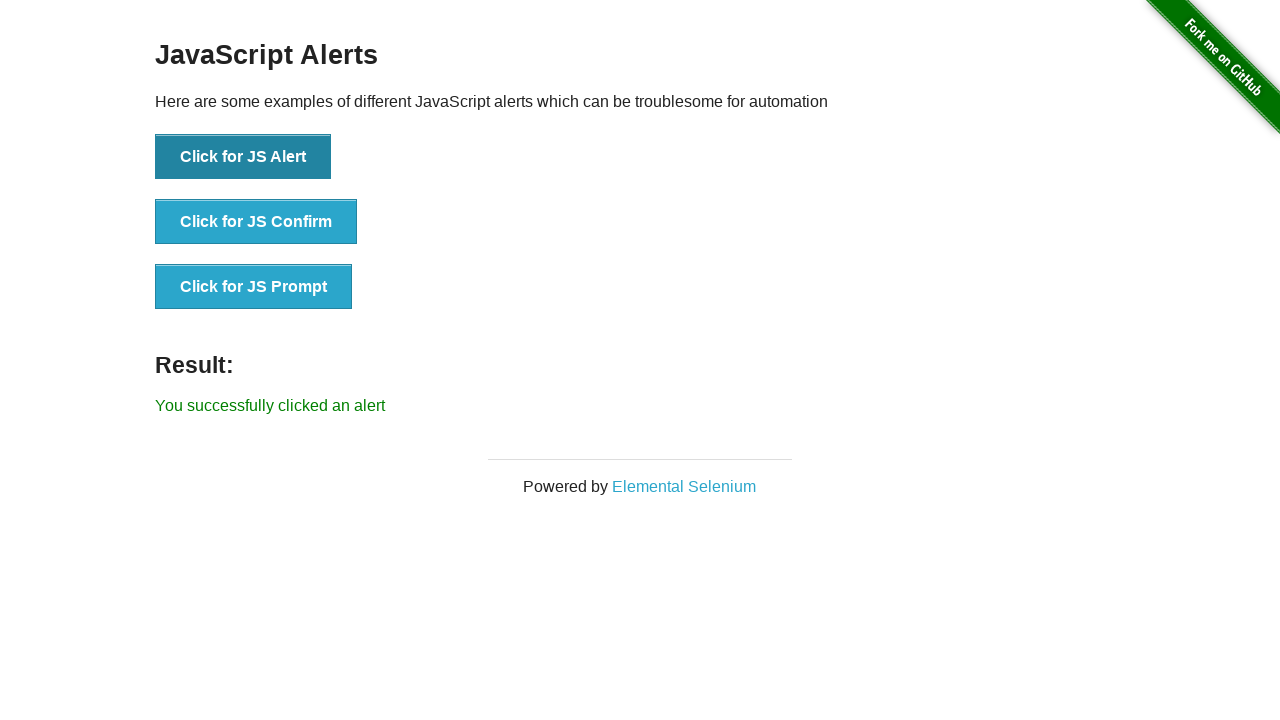